Navigates to the Python.org homepage and verifies that the search box and upcoming events section are present and accessible.

Starting URL: https://www.python.org/

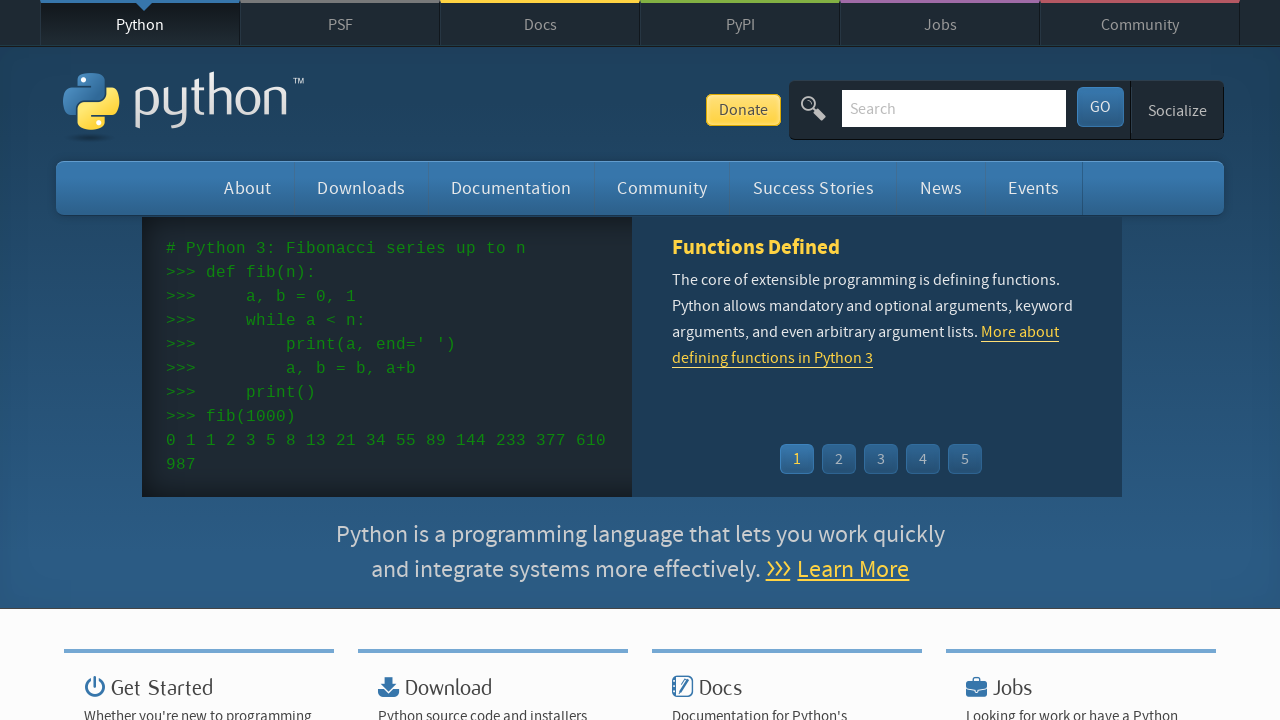

Search box selector found on Python.org homepage
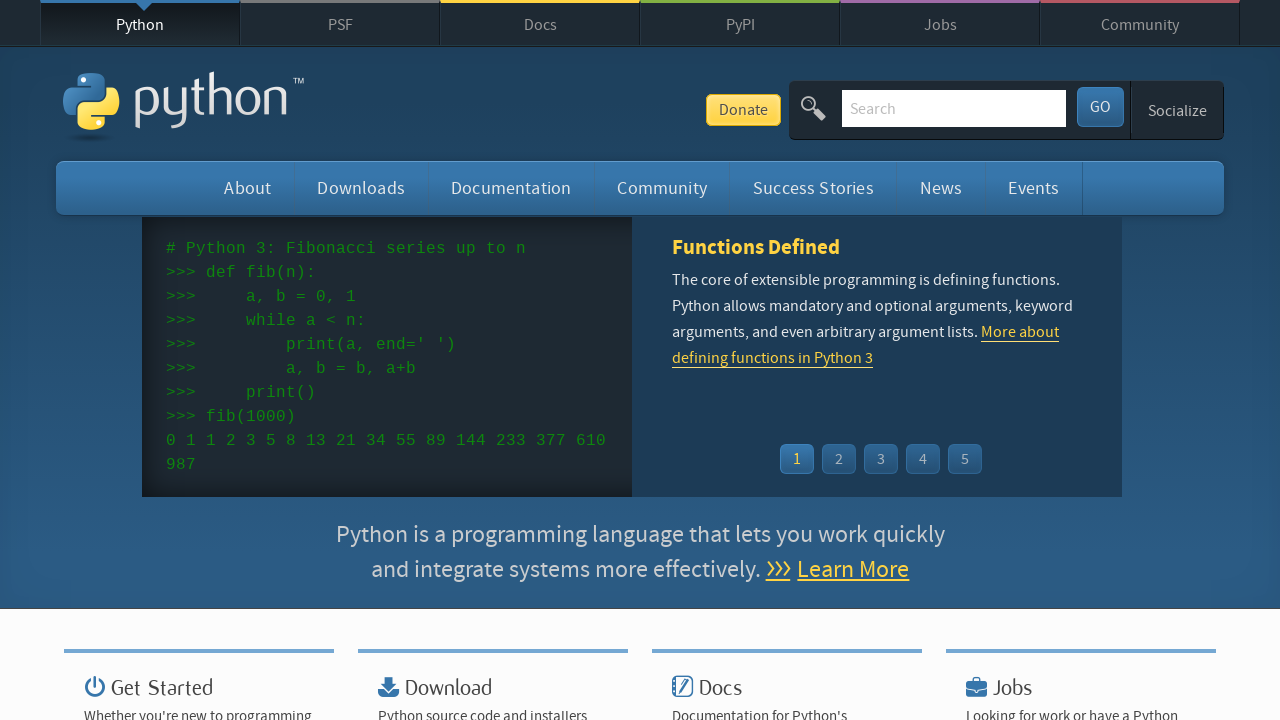

Upcoming events section loaded with event items
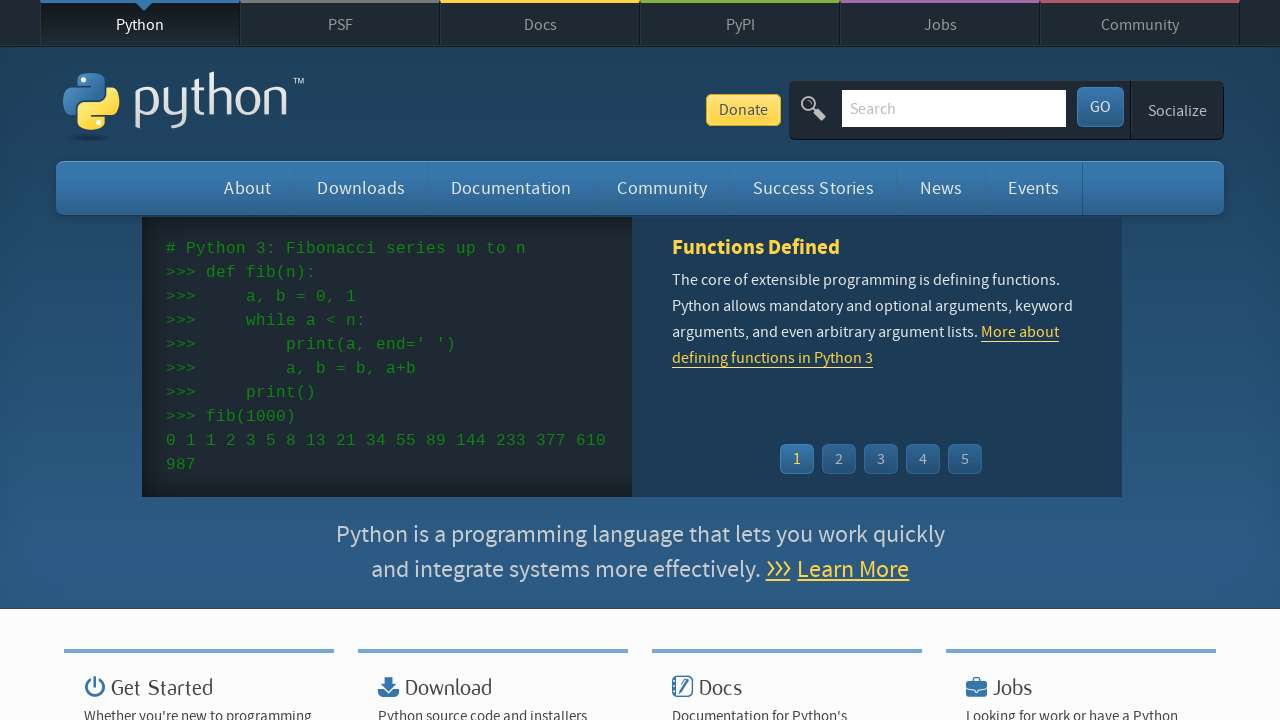

Clicked search box to verify interactivity at (954, 108) on input[name='q']
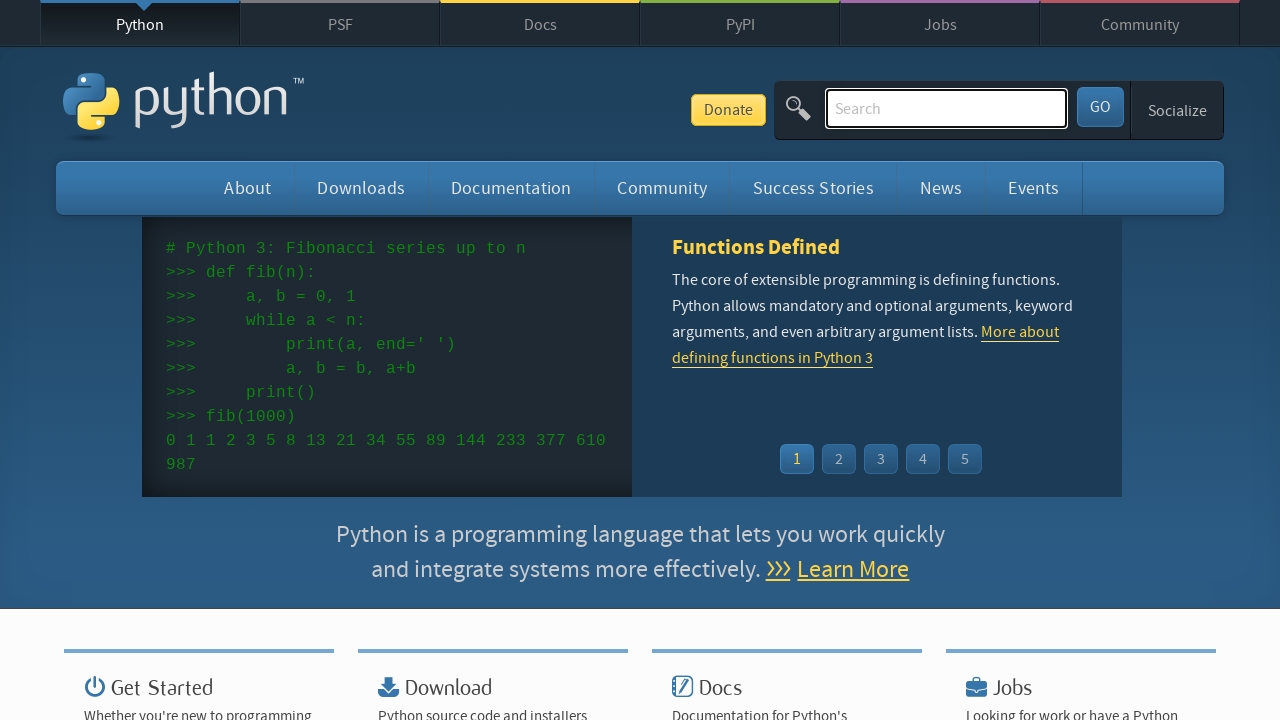

Typed 'documentation' into search box on input[name='q']
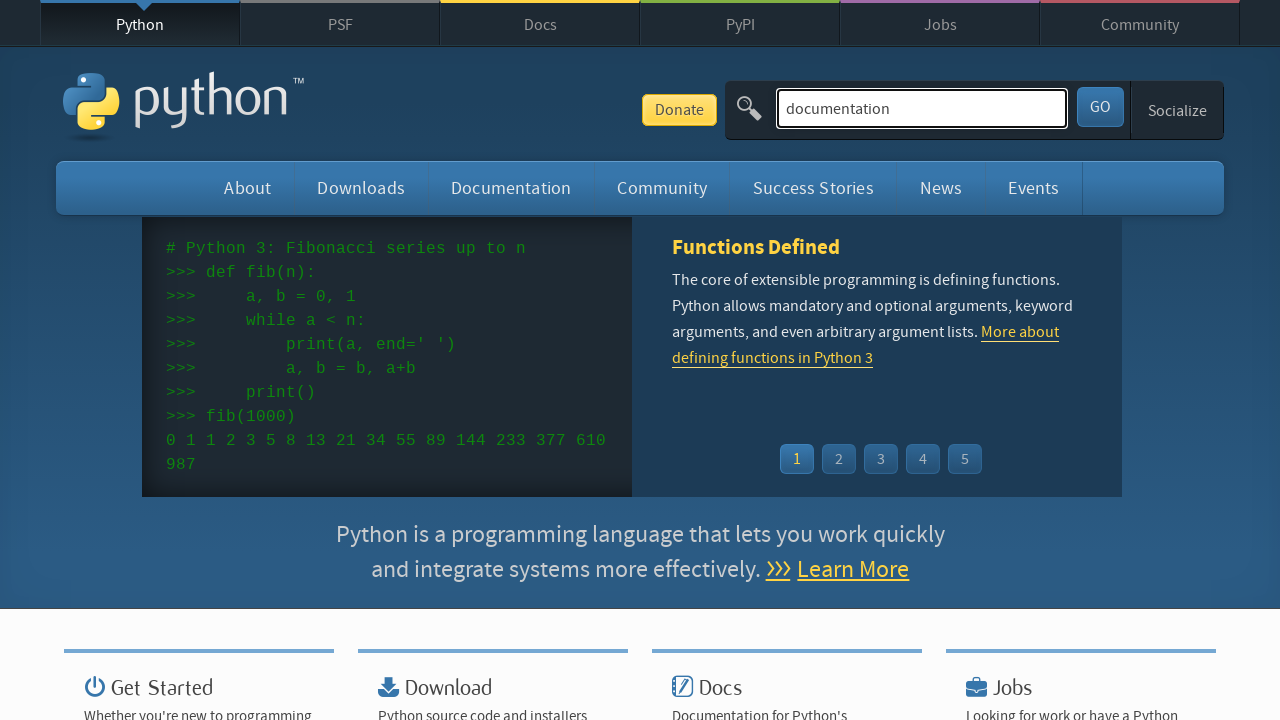

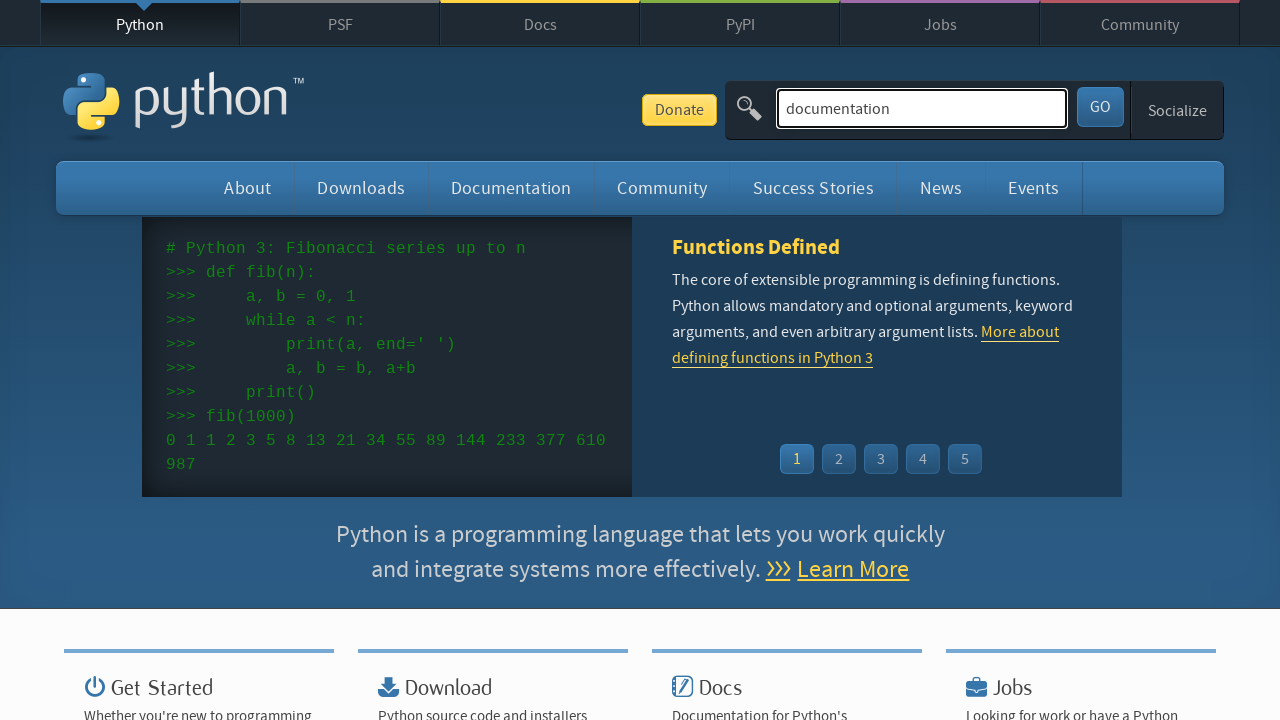